Tests Hacker News search functionality by searching for "selenium" and verifying that search results are displayed

Starting URL: https://hackernews-seven.vercel.app

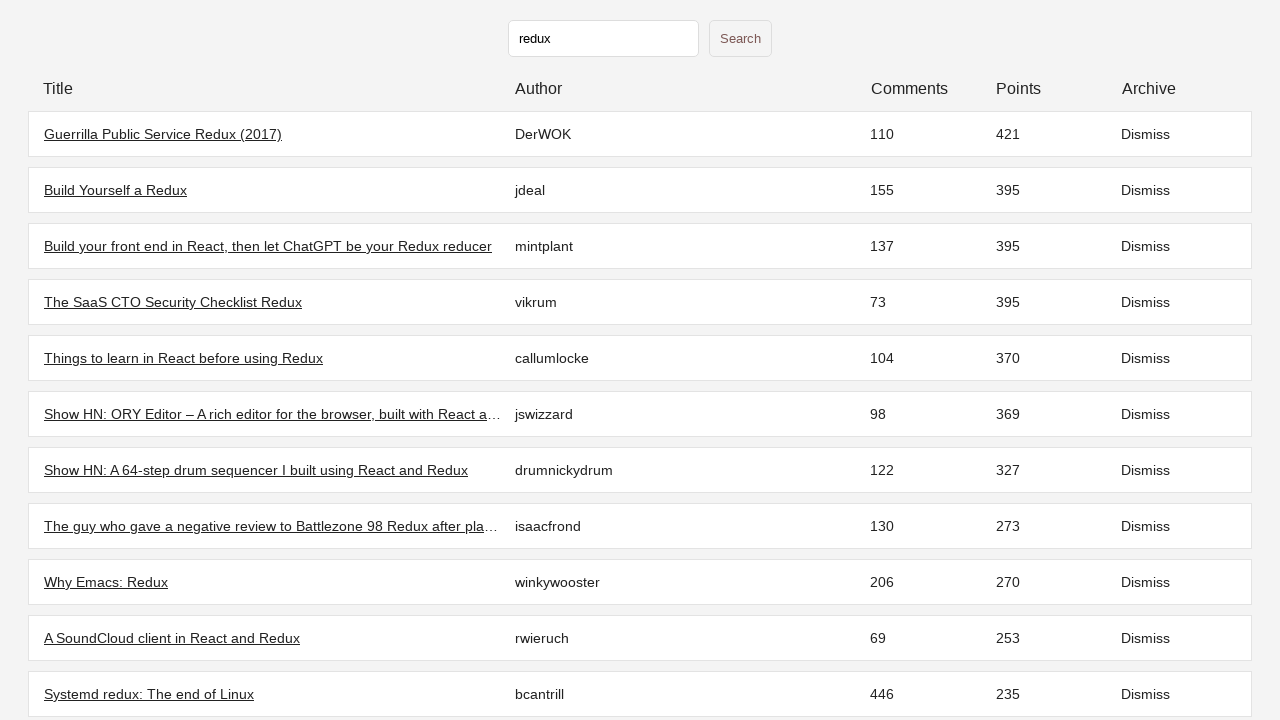

Filled search field with 'selenium' on input[type="search"], input[type="text"], input[placeholder*="search" i], input[
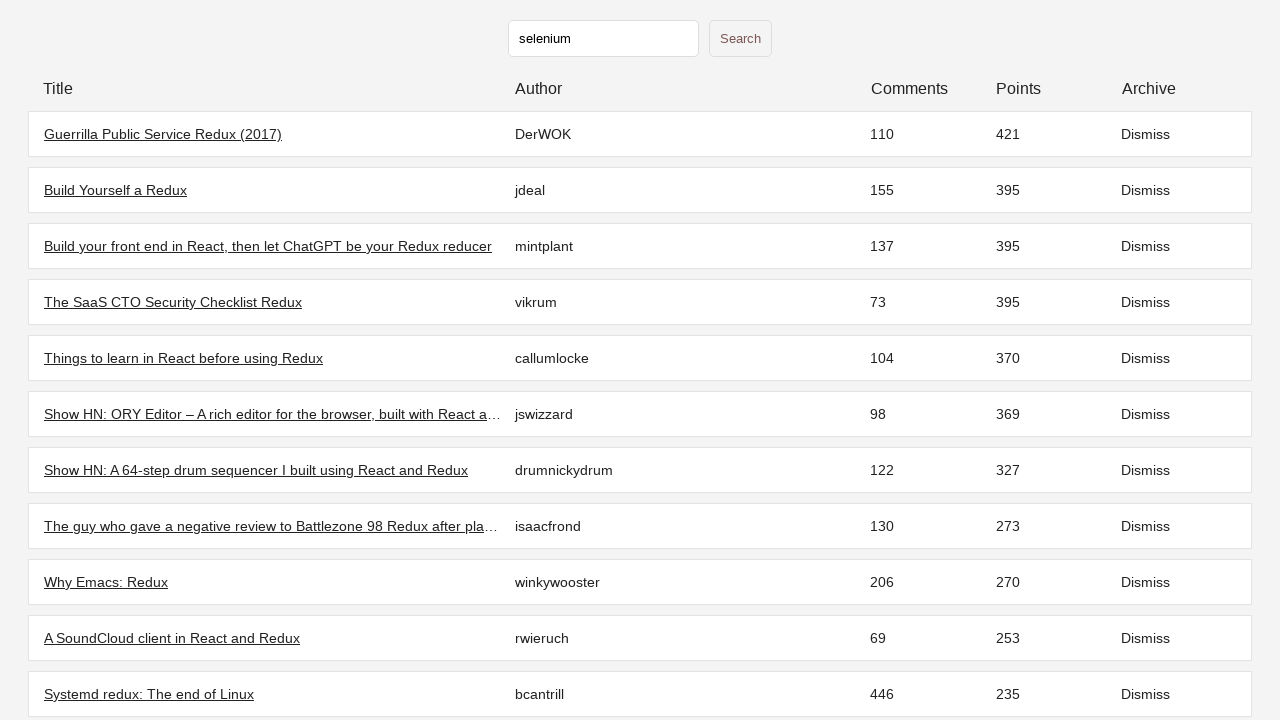

Pressed Enter to submit search on input[type="search"], input[type="text"], input[placeholder*="search" i], input[
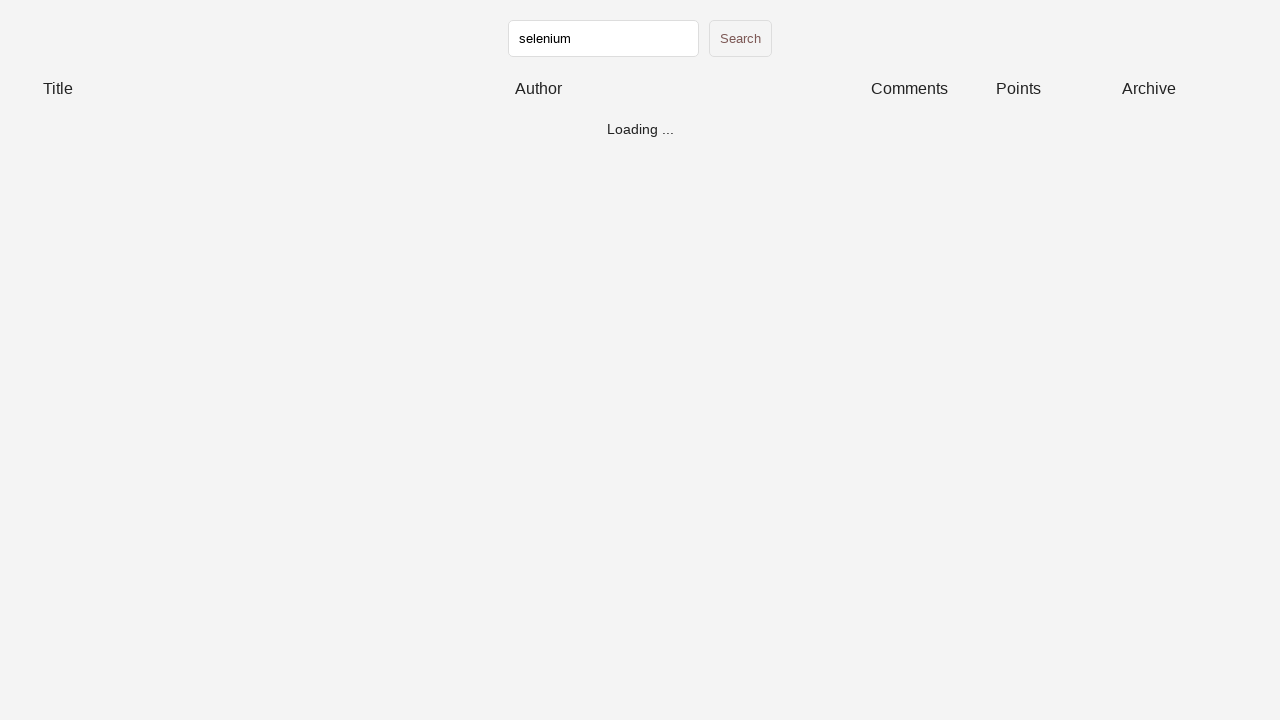

Search results loaded with table rows
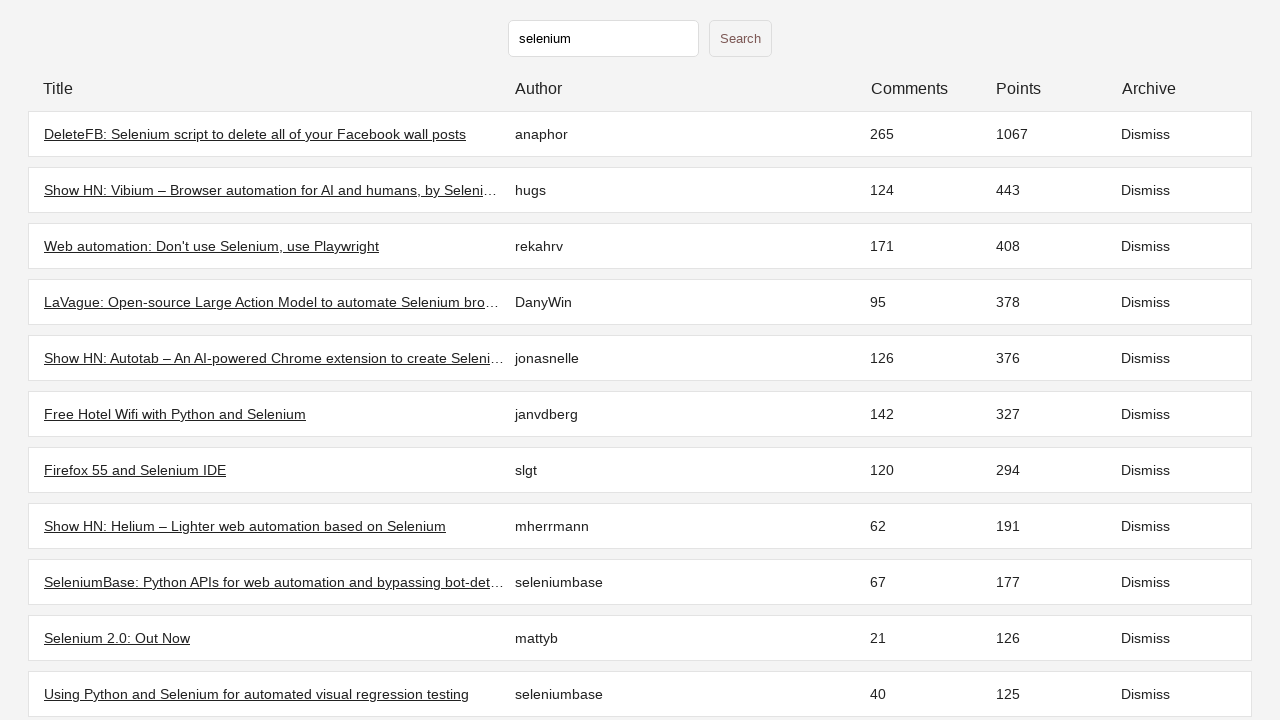

Retrieved all search result rows
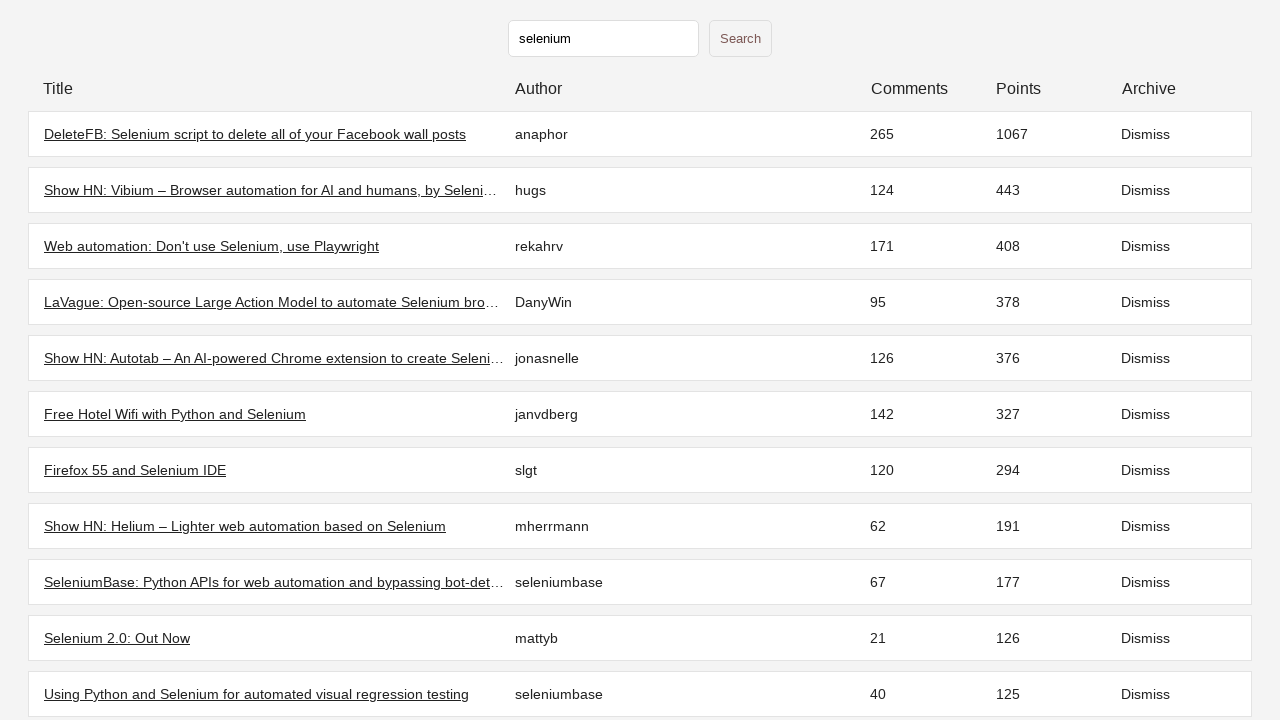

Verified at least one search result is displayed
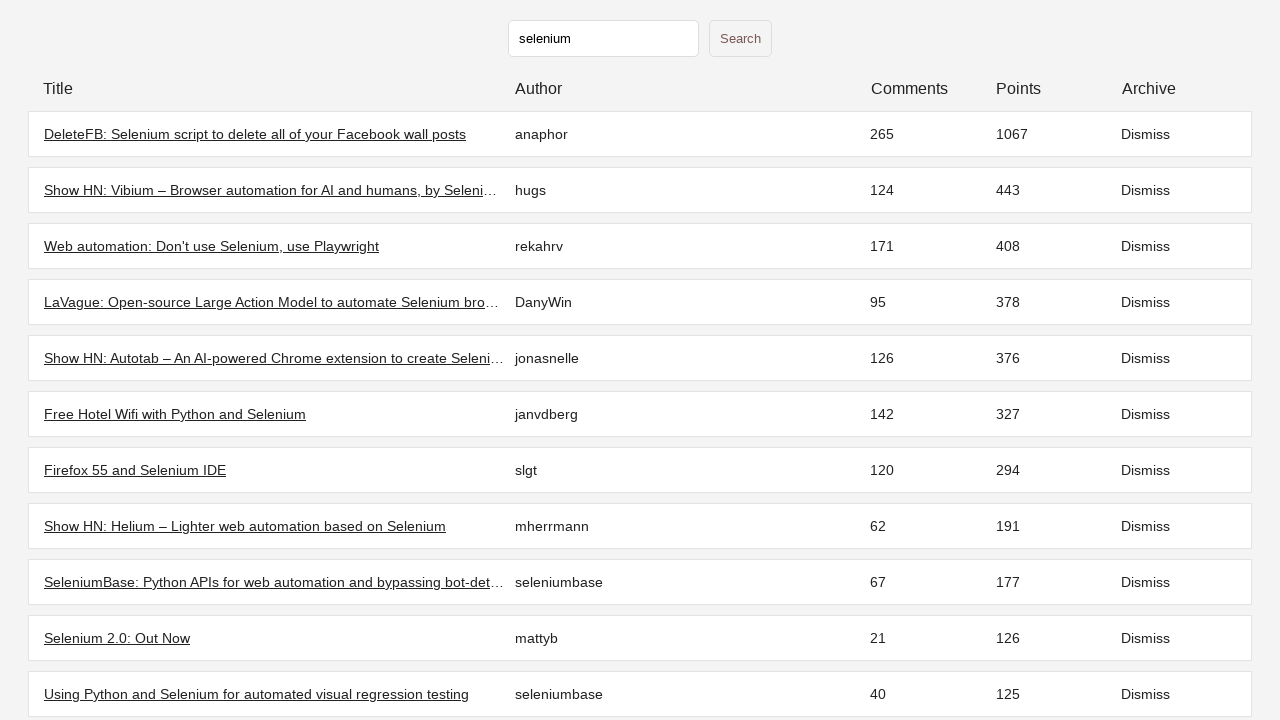

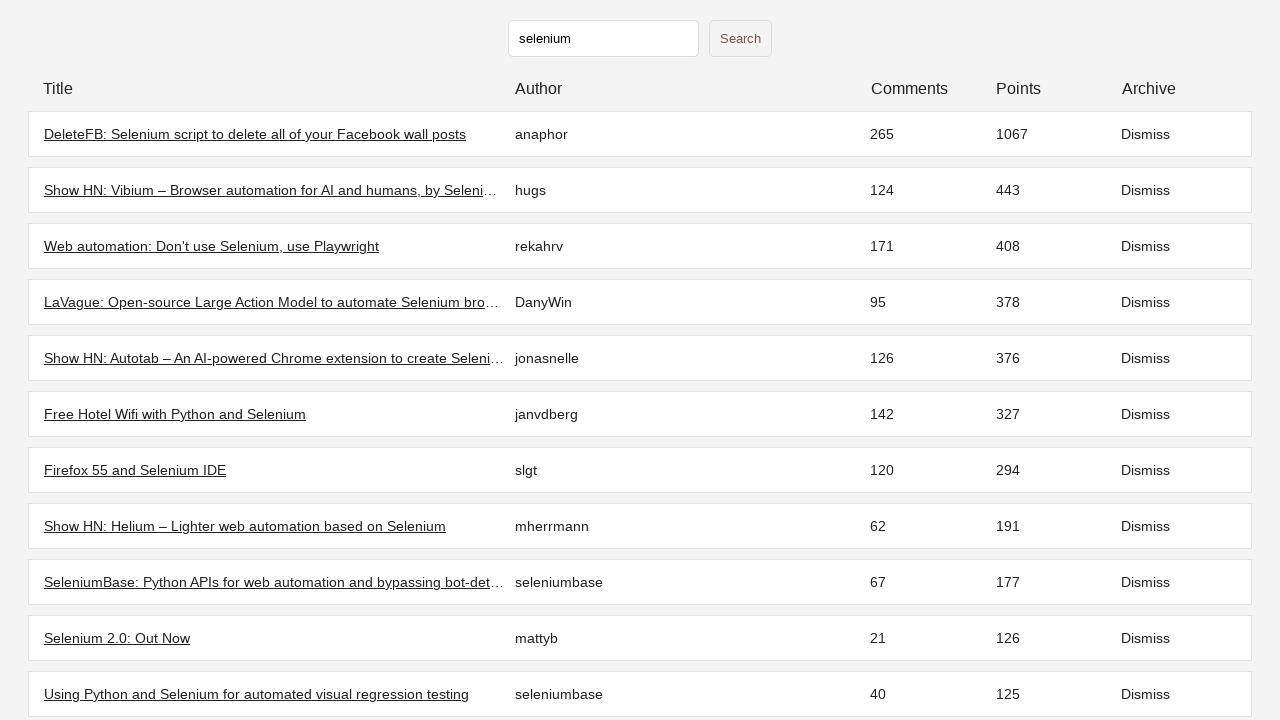